Tests navigating to doctors section and verifying all doctor entries are displayed

Starting URL: https://ej2.syncfusion.com/showcase/angular/appointmentplanner/#/dashboard

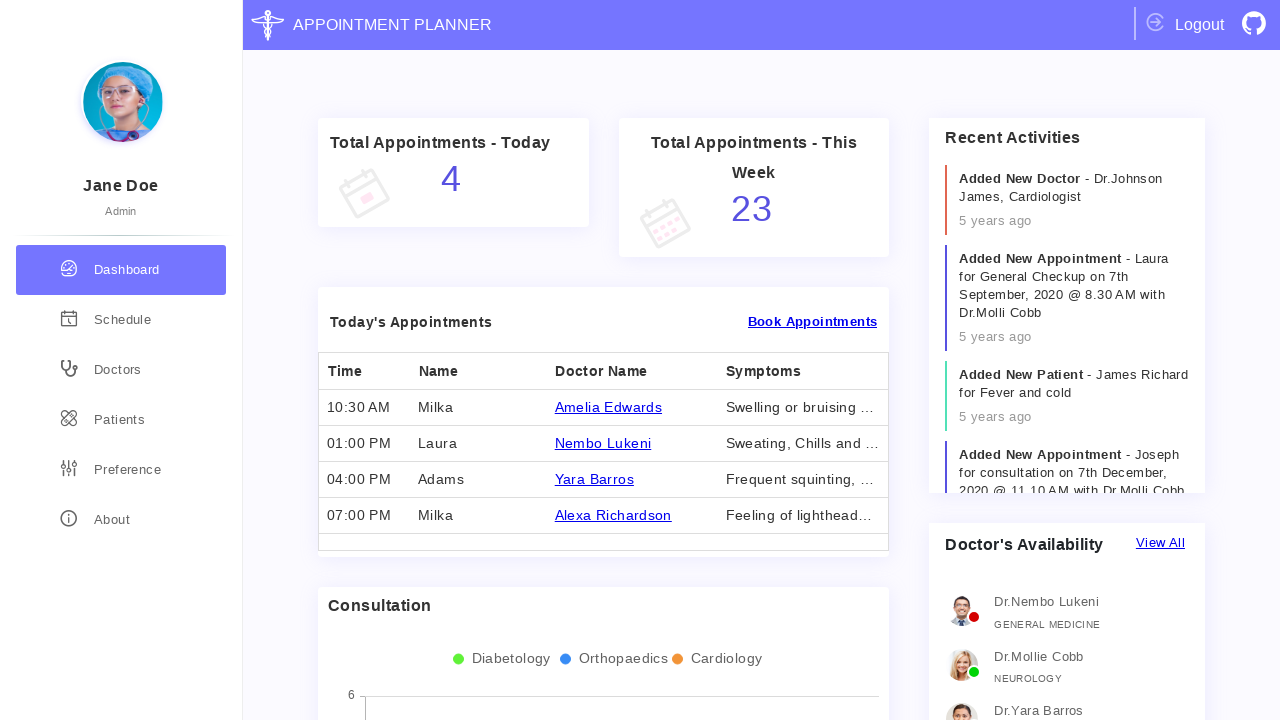

Waited for doctors button to be available
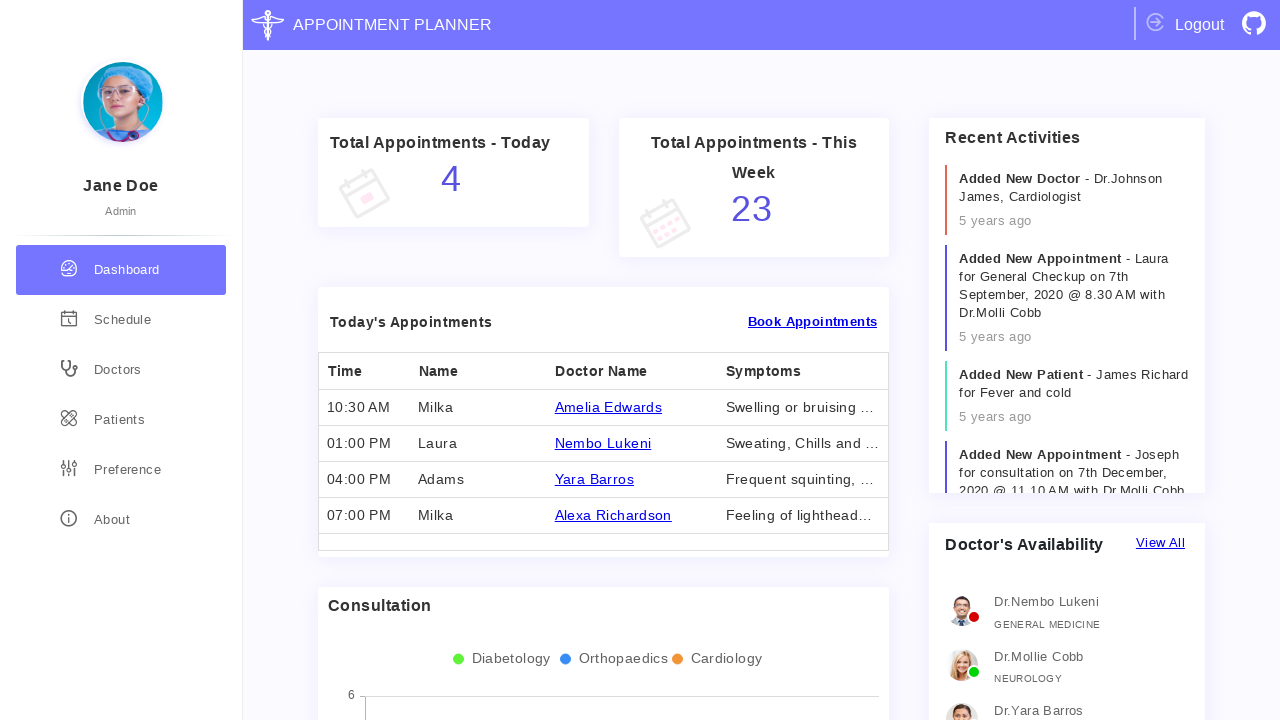

Clicked on doctors navigation button at (121, 370) on div[routerLink='/doctors']
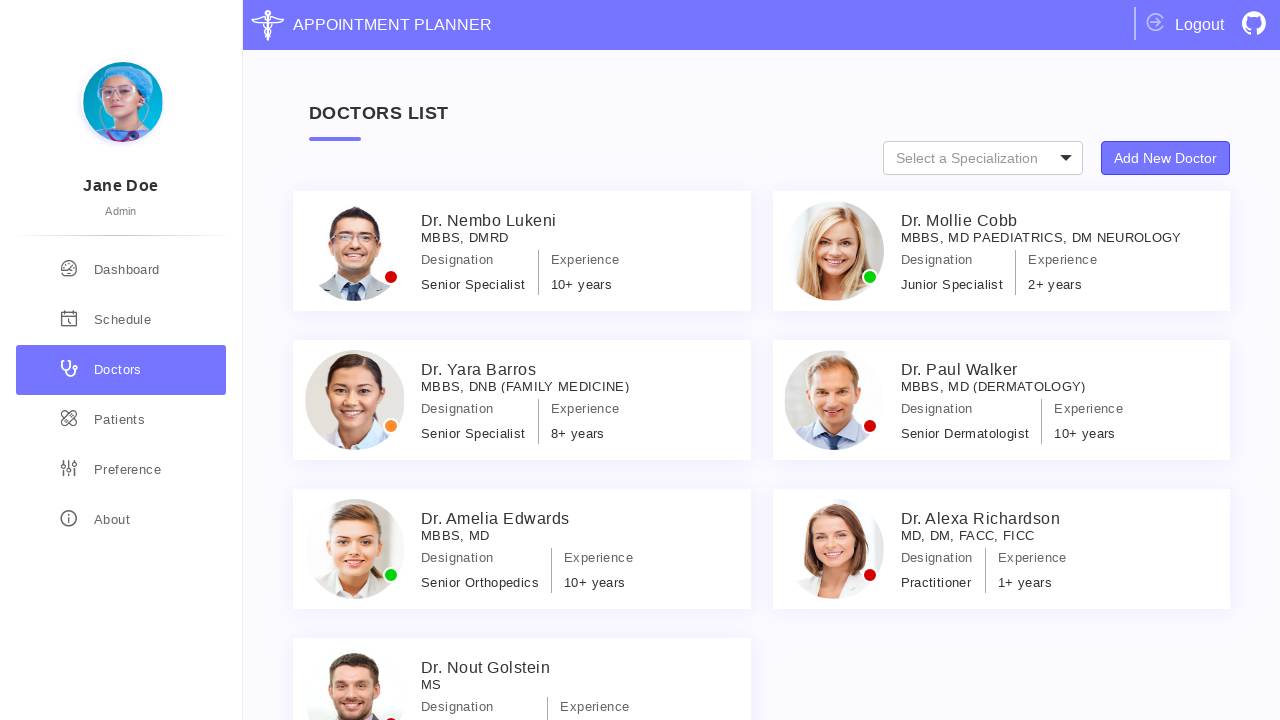

Doctor list entries have loaded and are visible
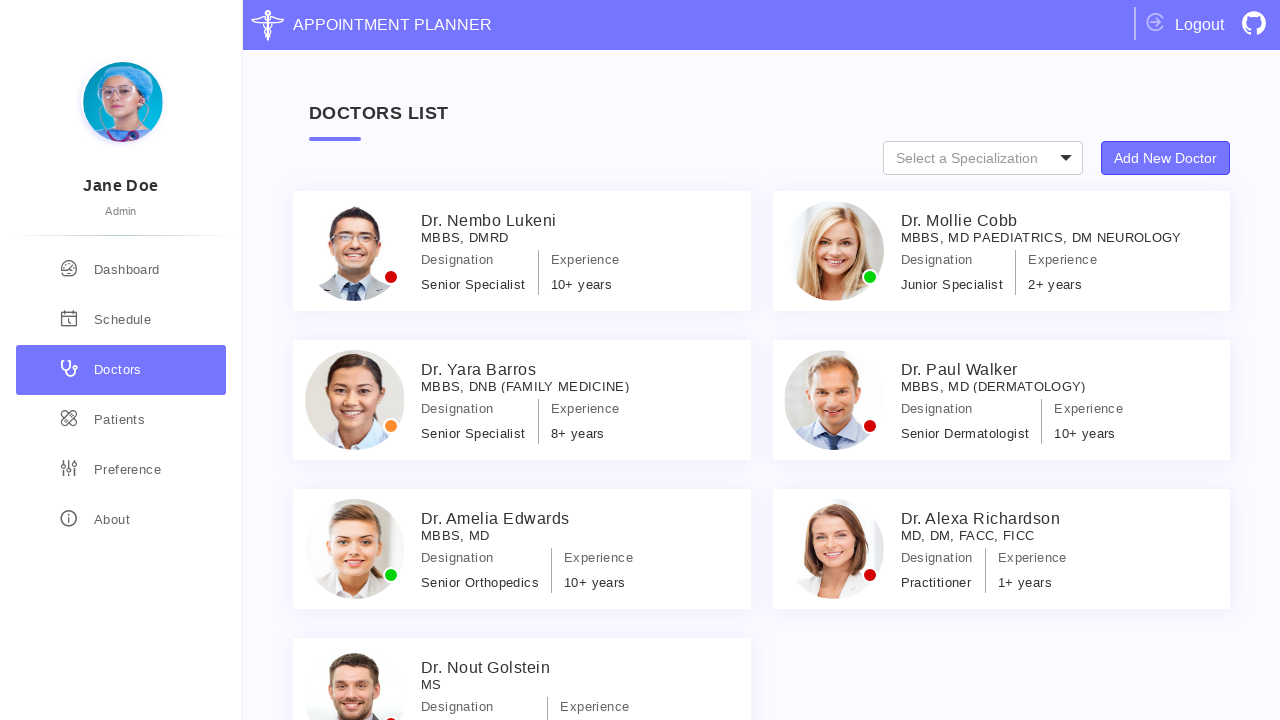

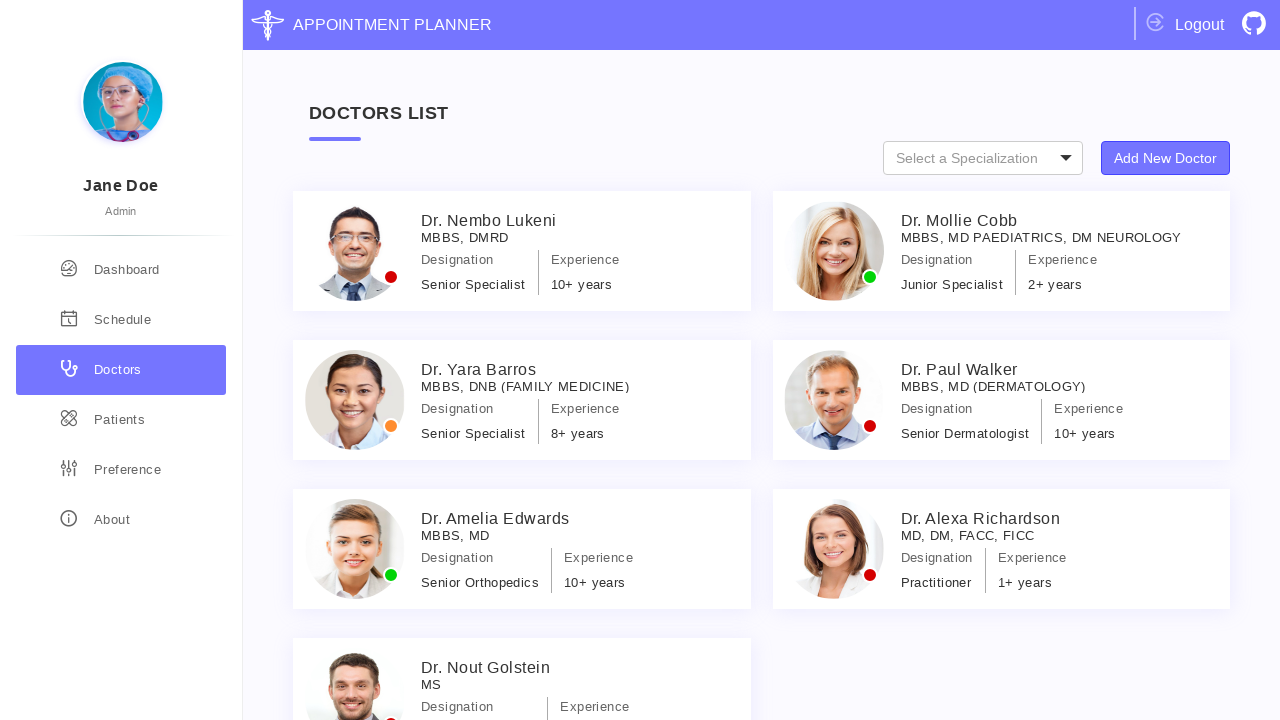